Tests checkbox interaction on an automation practice page by clicking the first checkbox option and retrieving its text.

Starting URL: https://www.rahulshettyacademy.com/AutomationPractice/

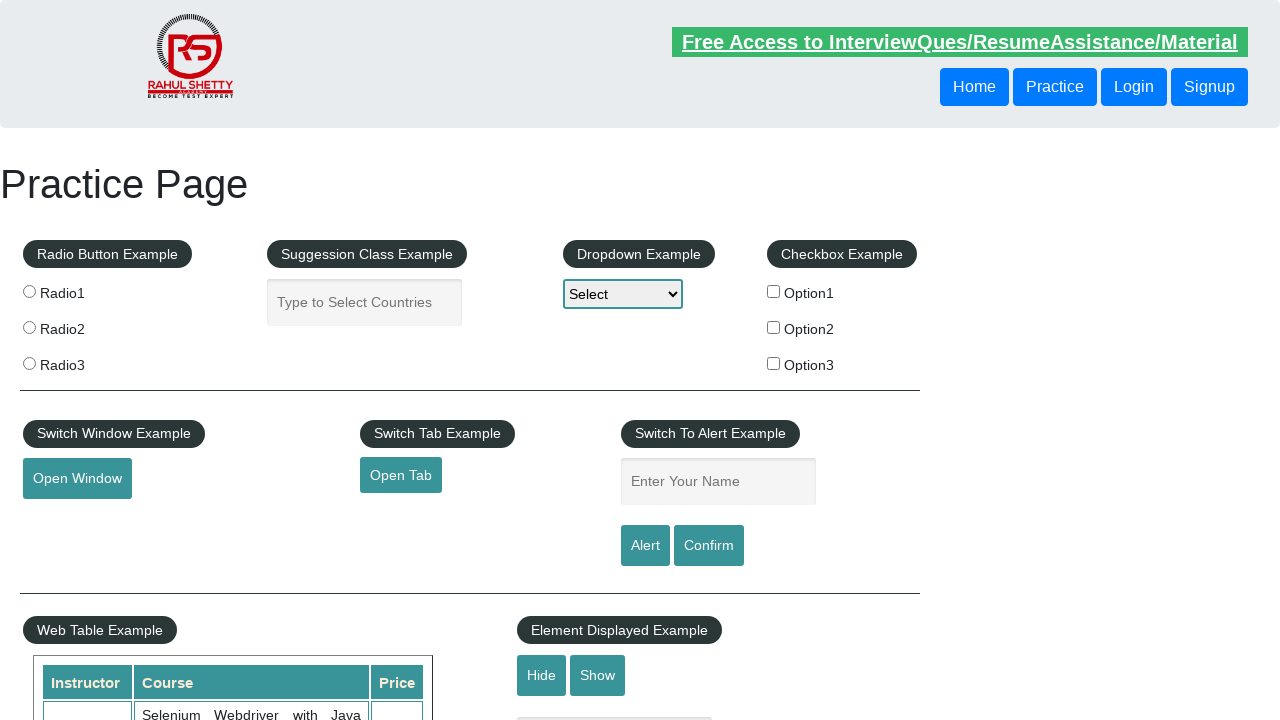

Navigated to automation practice page
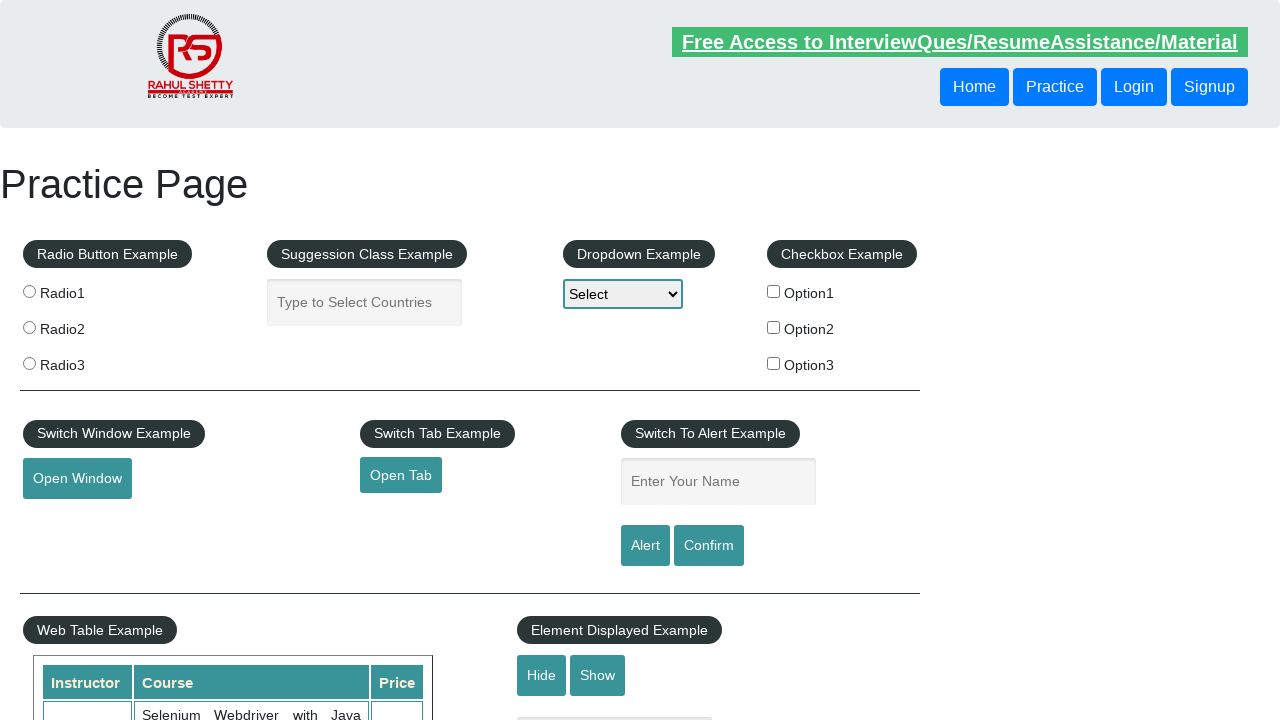

Clicked the first checkbox option at (774, 291) on #checkBoxOption1
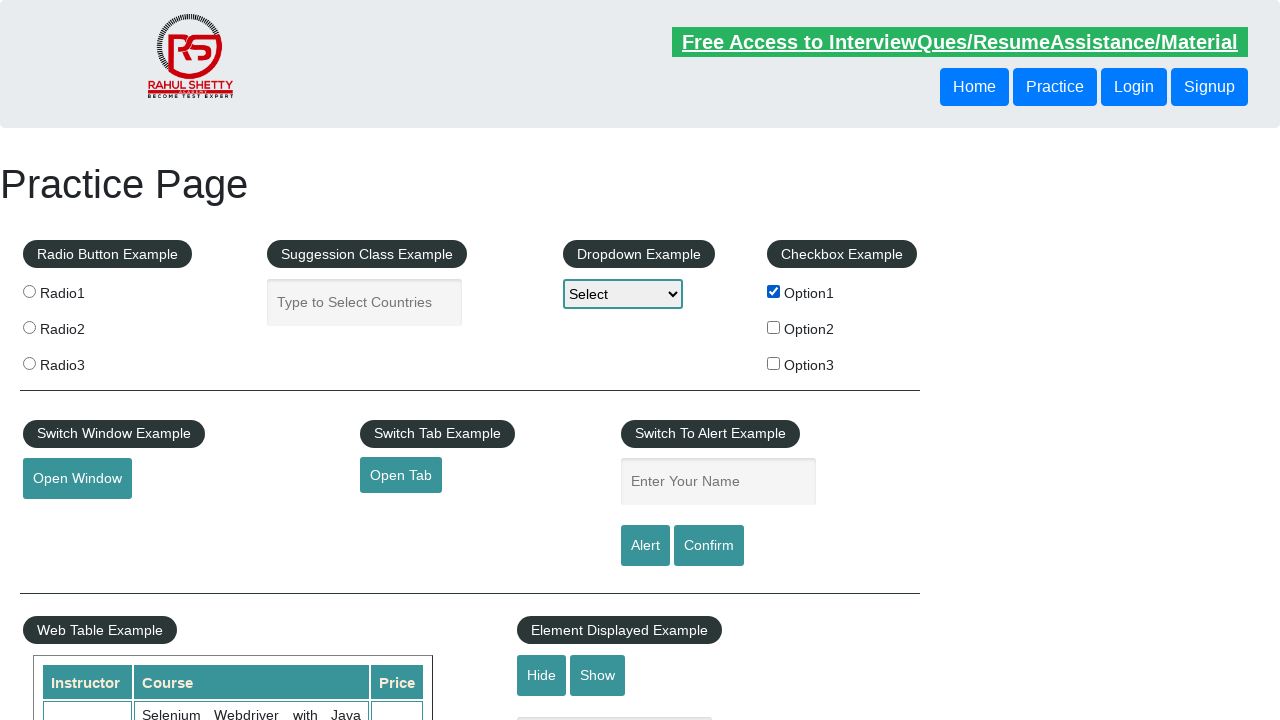

Waited 500ms for checkbox state to update
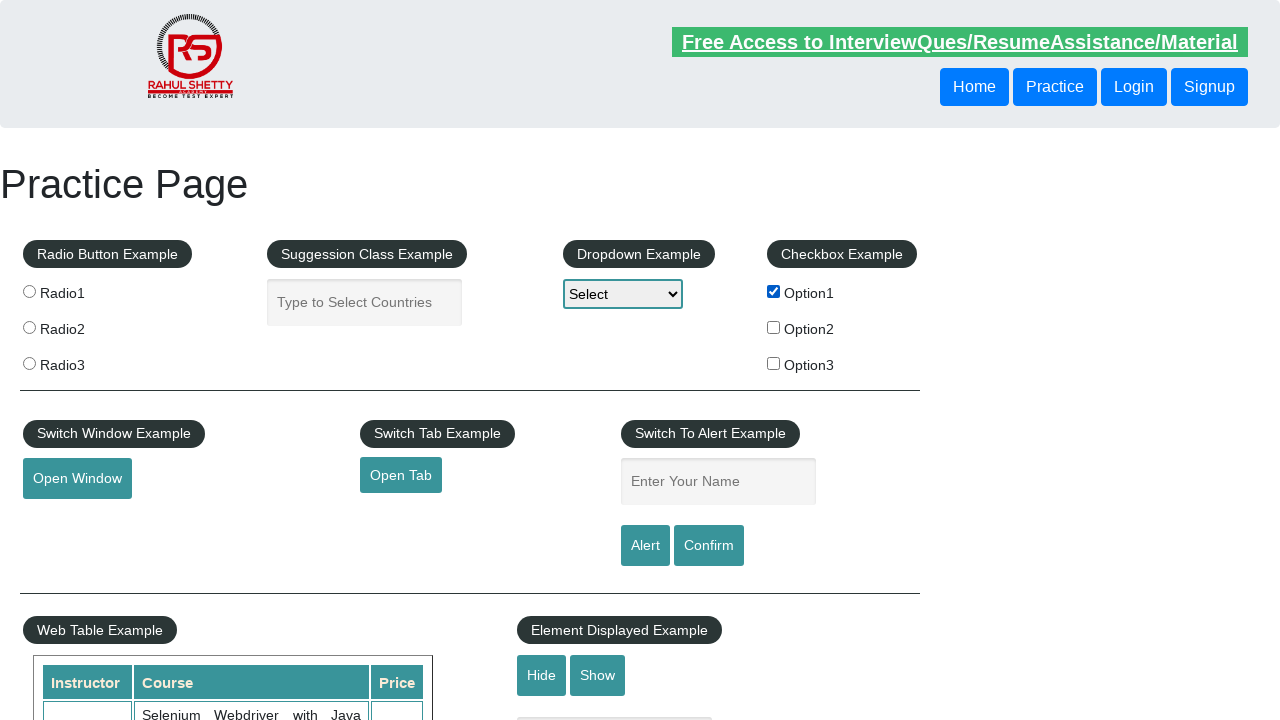

Verified first checkbox is checked
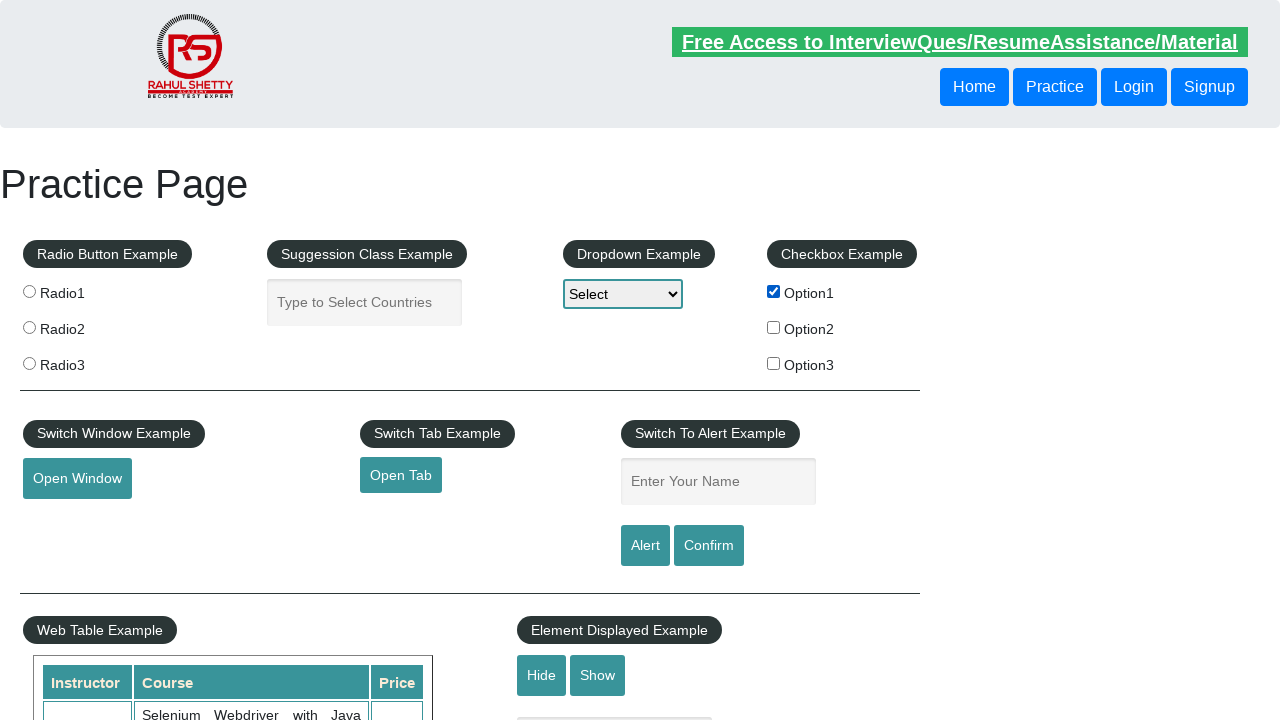

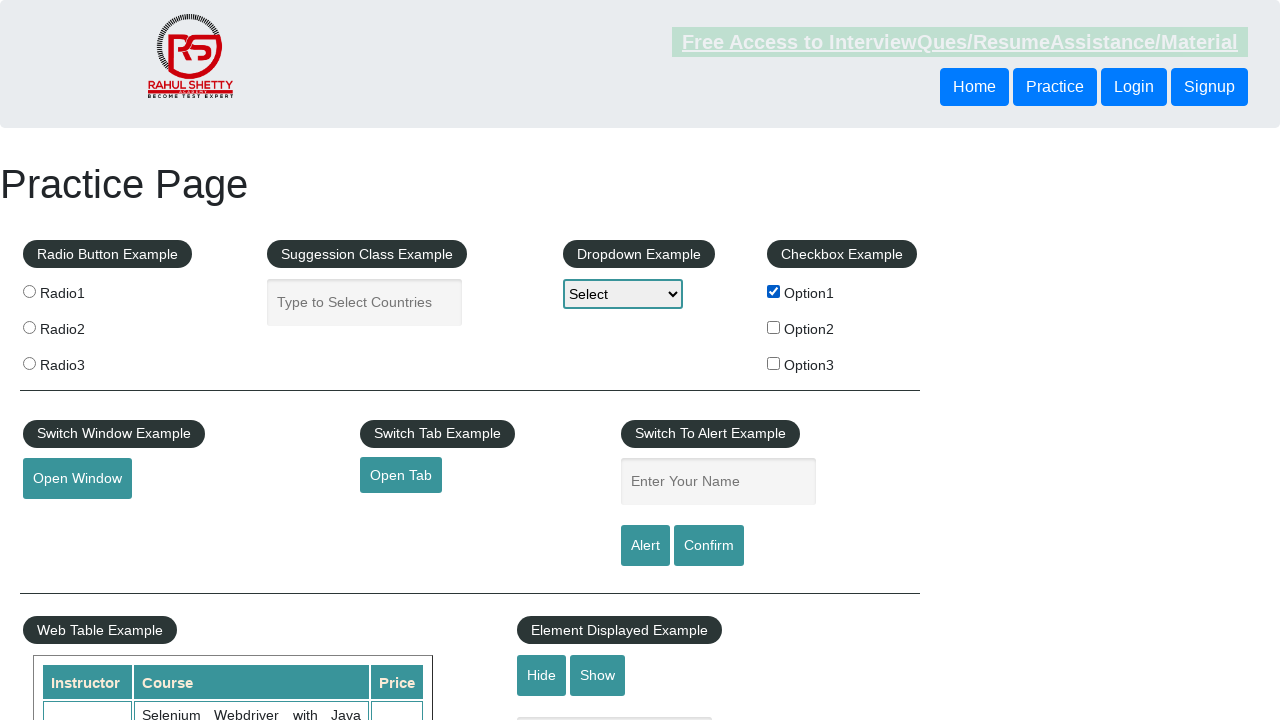